Completes the contact form by adding subject and message fields, submits the form, and navigates to the confirmation page

Starting URL: https://lathagilla.github.io/MyAssignment/

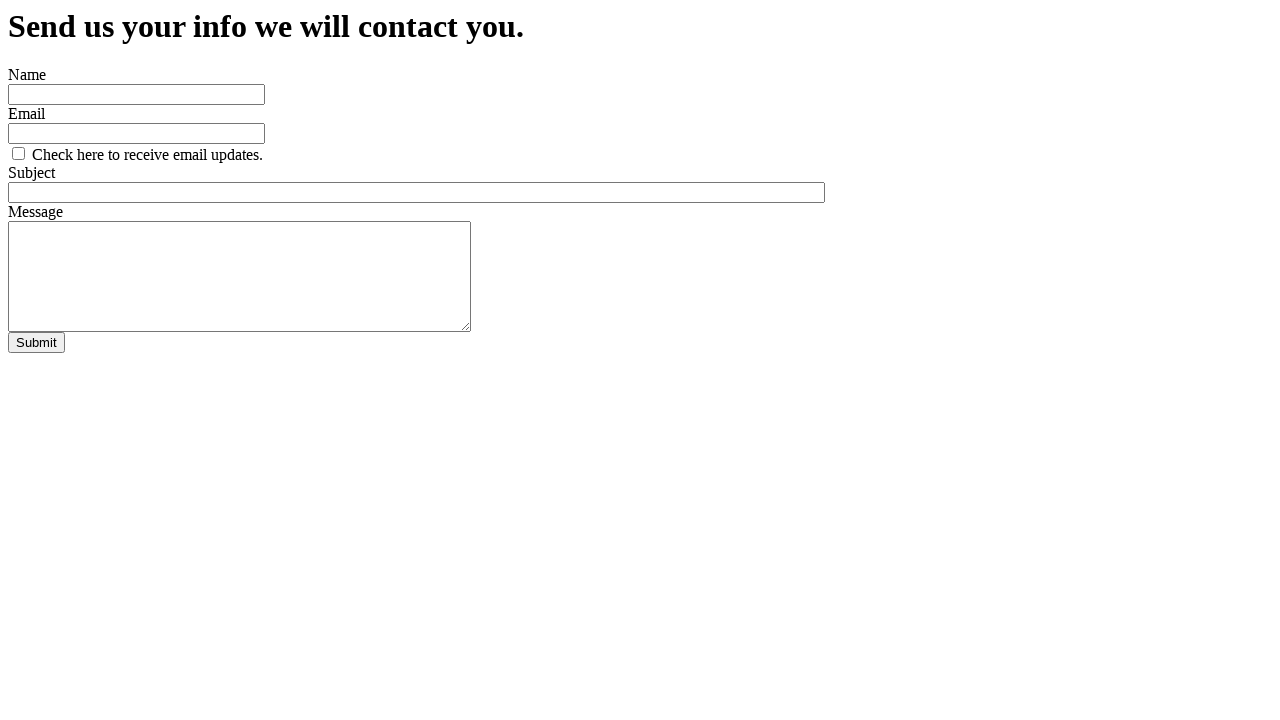

Filled subject field with 'Qa Automation' on #Subject
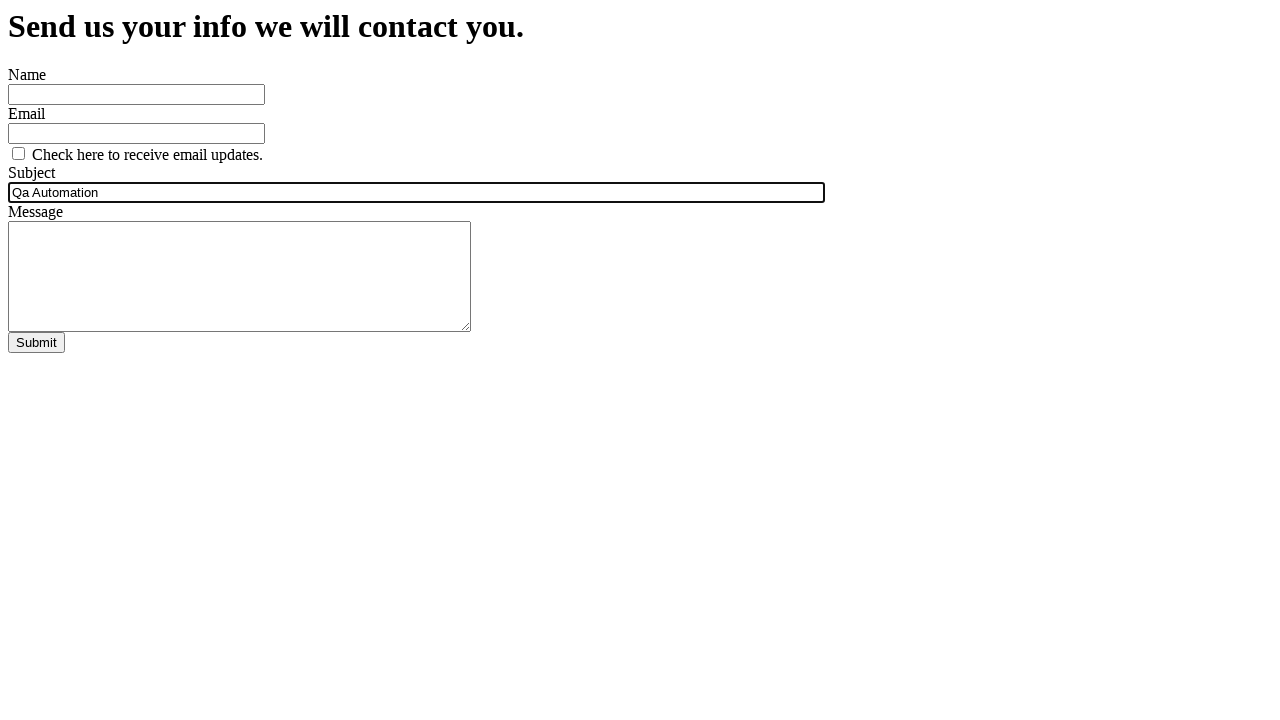

Filled message field with 'Hi, send me QA course Detailes. ' on #Message
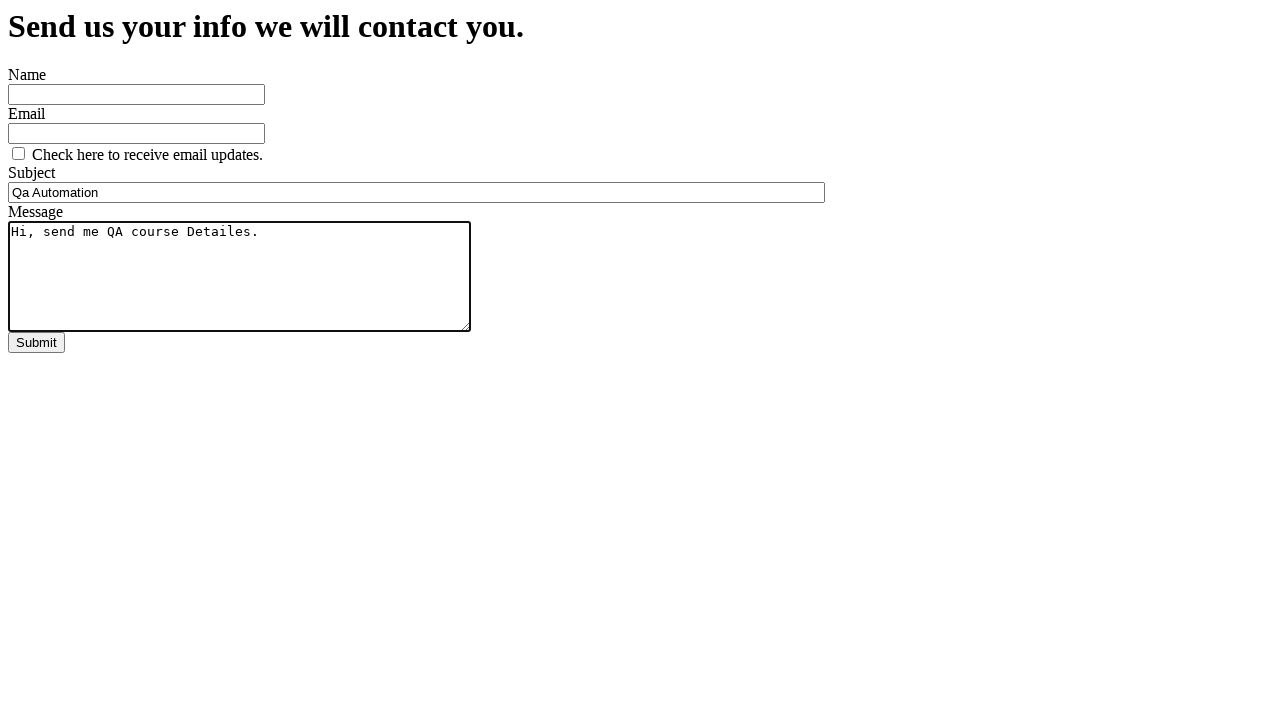

Clicked submit button to submit the contact form at (36, 343) on #submit
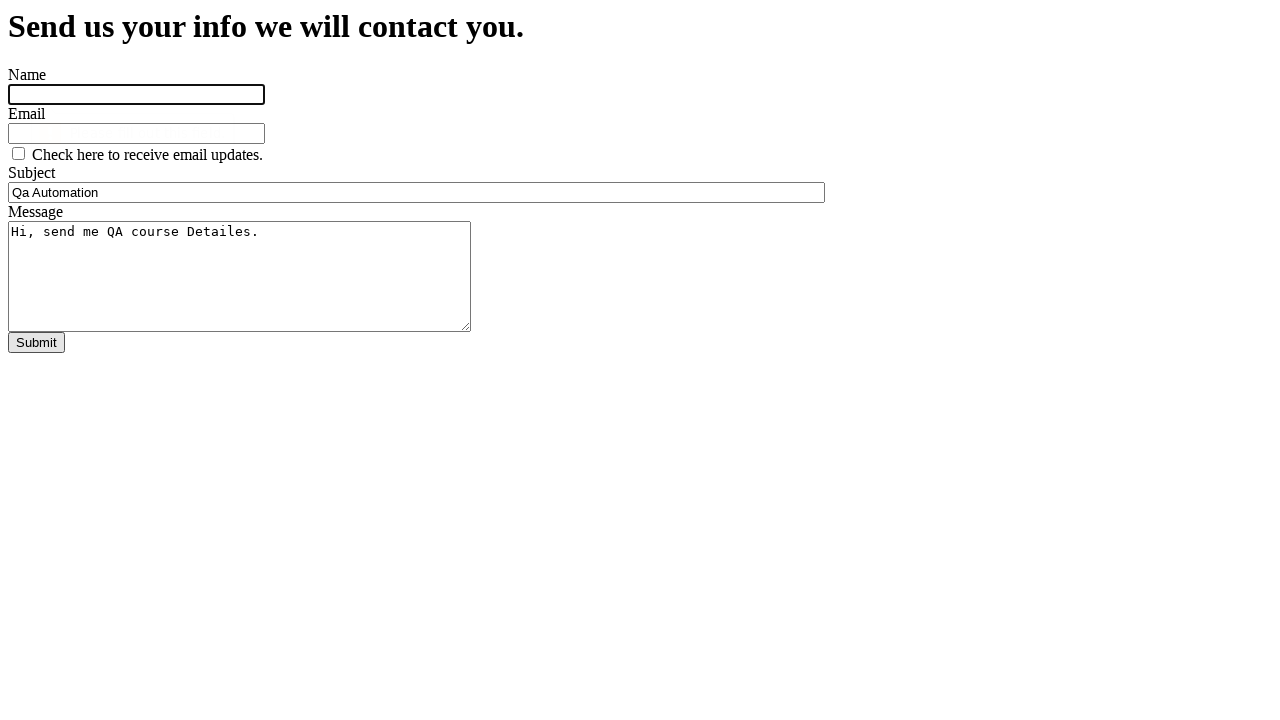

Navigated to contact confirmation page
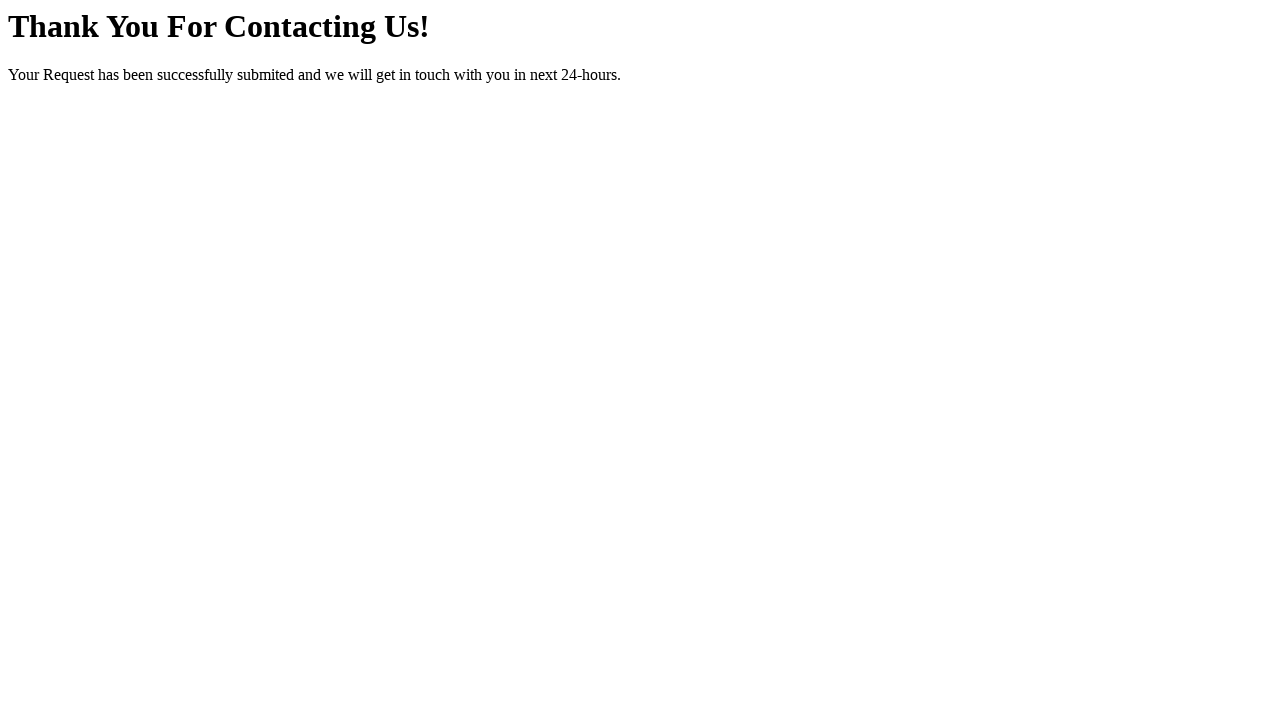

Verified page title is 'Contact Us'
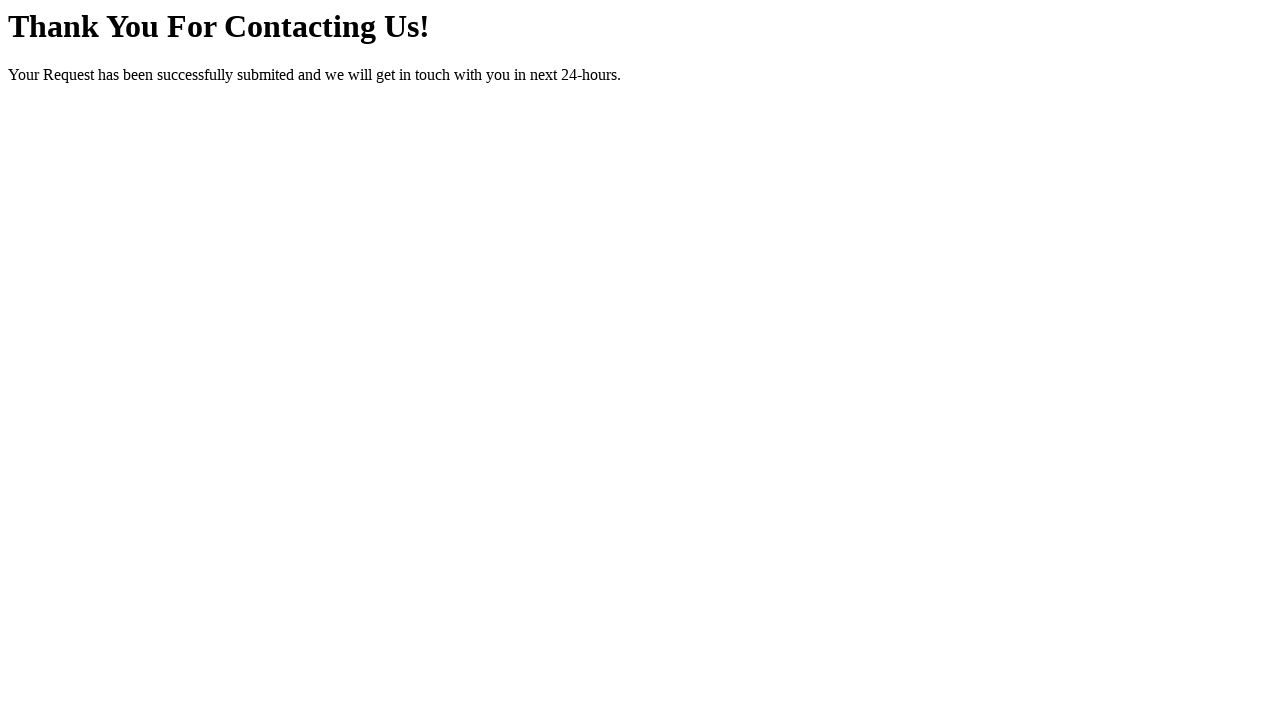

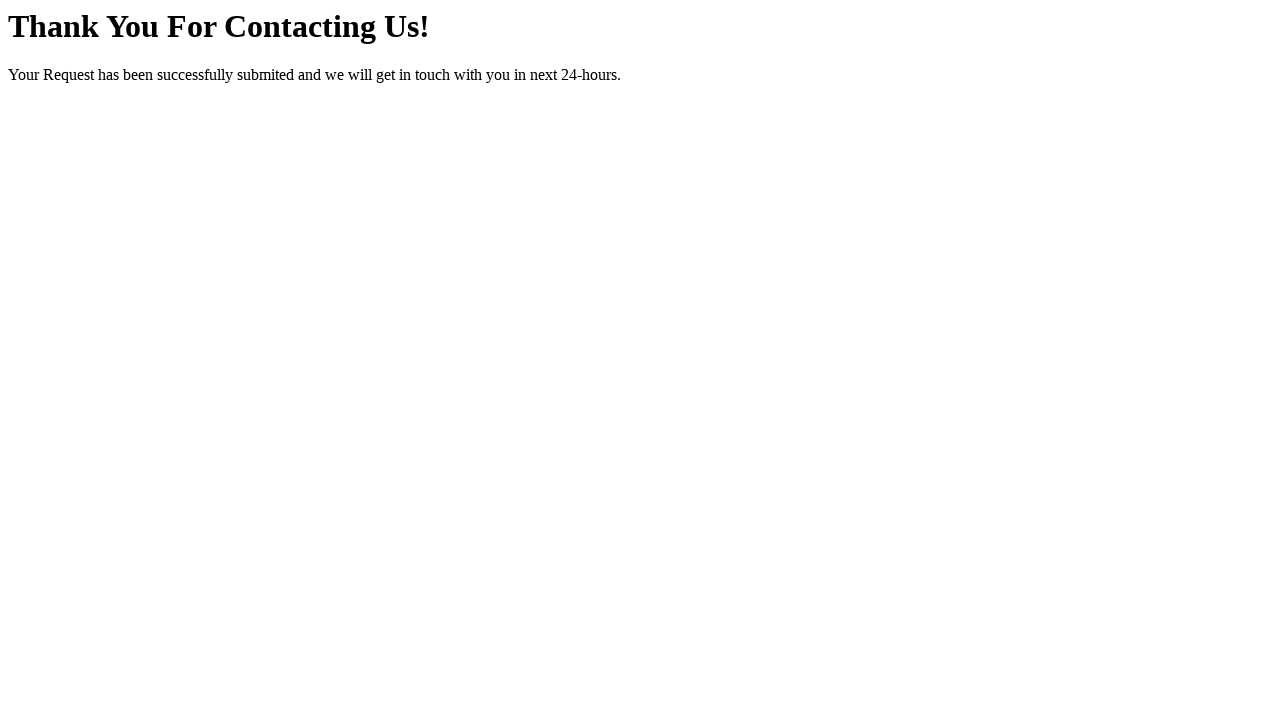